Tests various mouse interactions on the Selenium demo page including click, double-click, right-click, hover, and drag-and-drop operations

Starting URL: https://selenium.dev/selenium/web/mouse_interaction.html

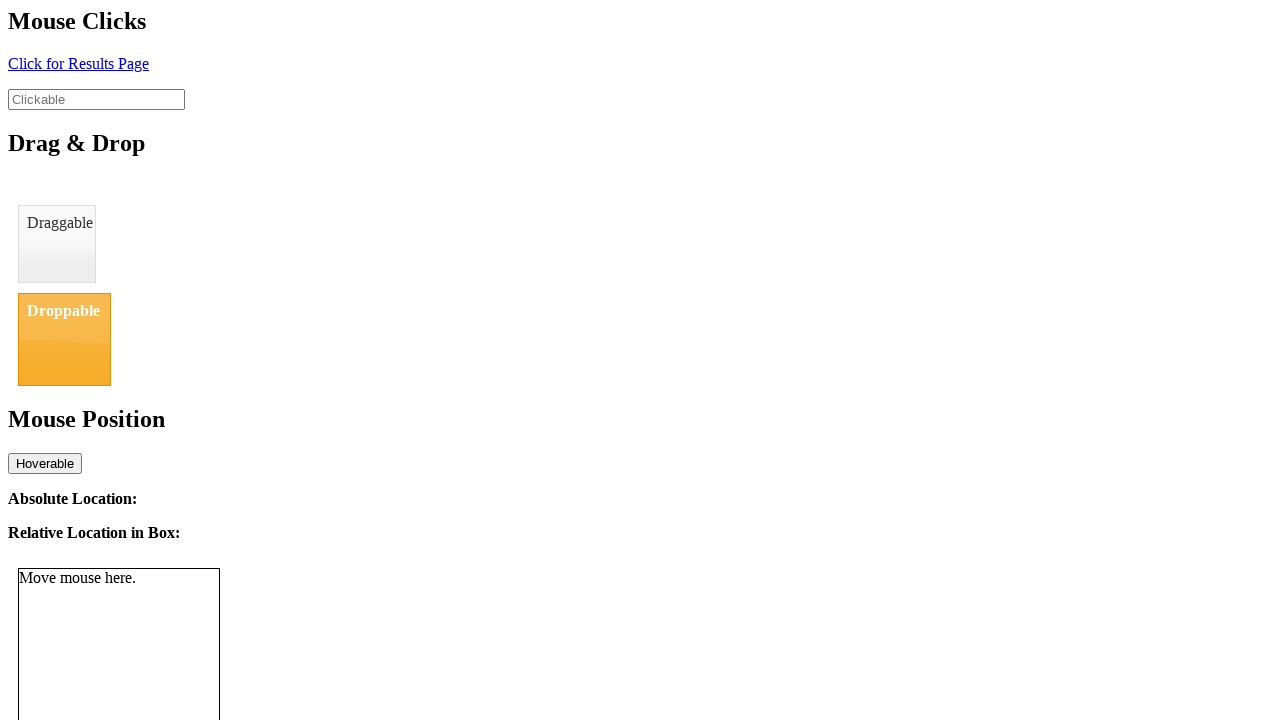

Clicked on 'Click for Results Page' link at (78, 63) on a:text('Click for Results Page')
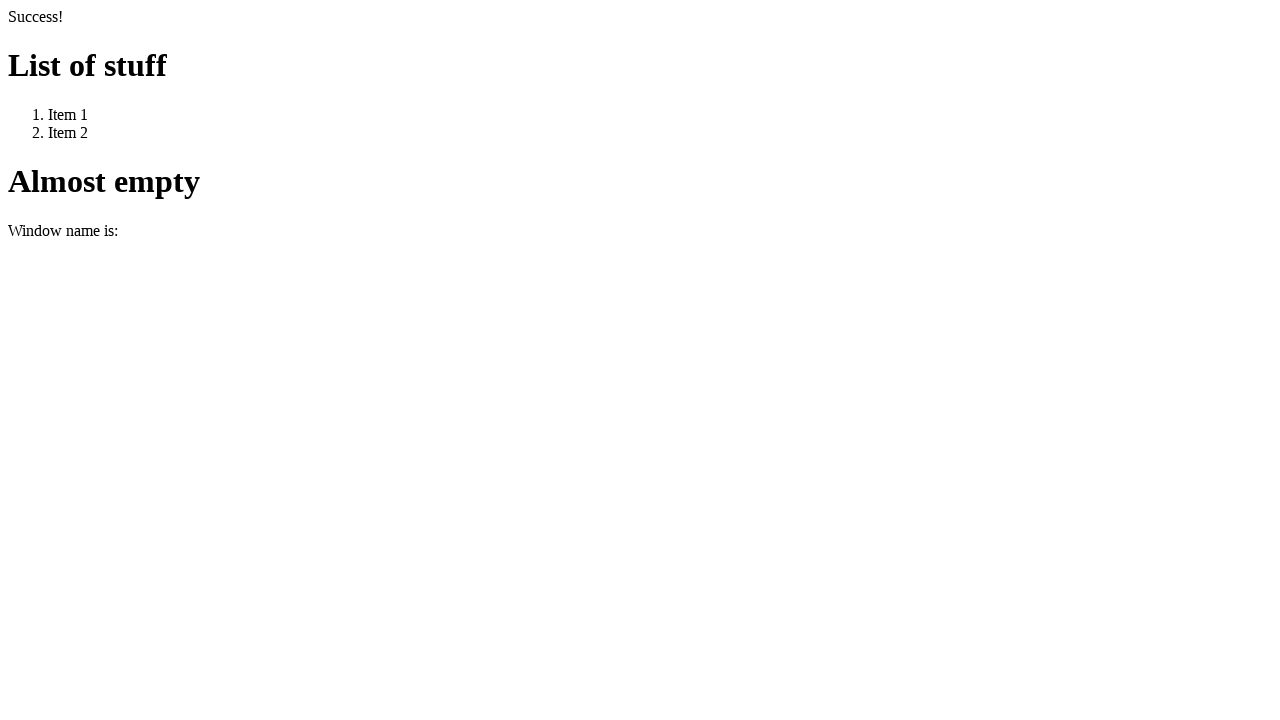

Navigated back to the main page
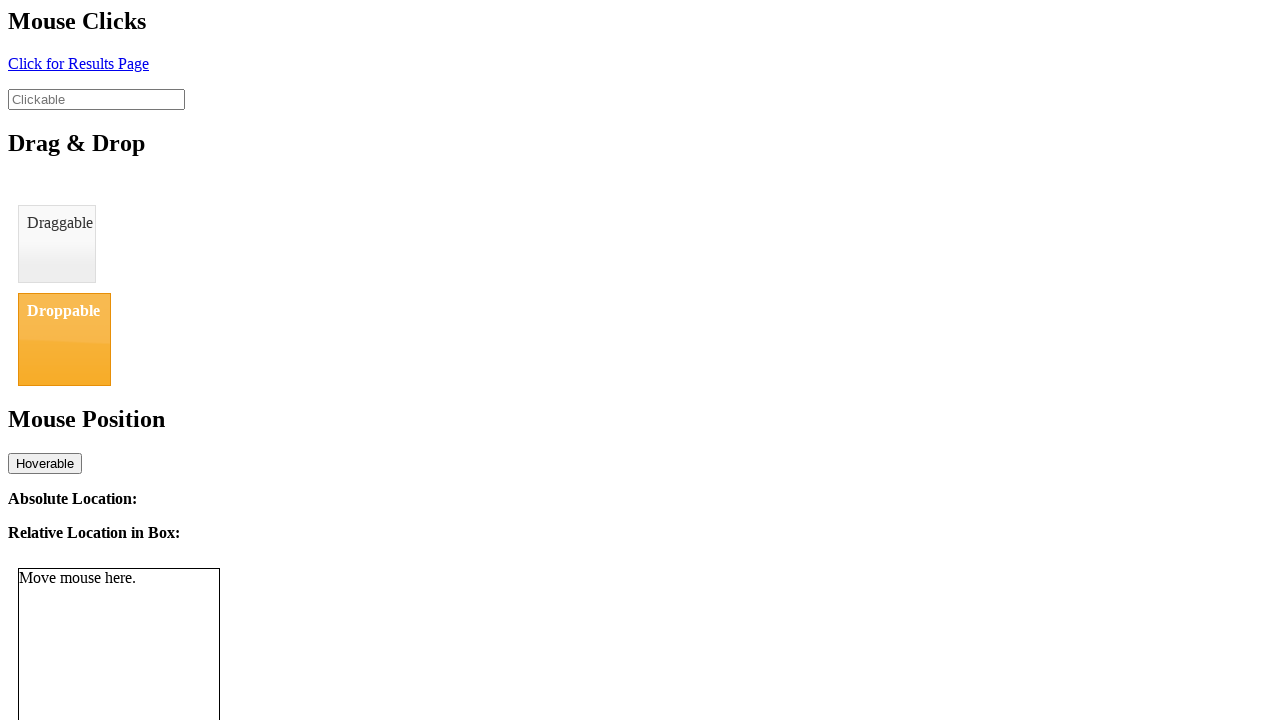

Waited for 'Click for Results Page' link to load
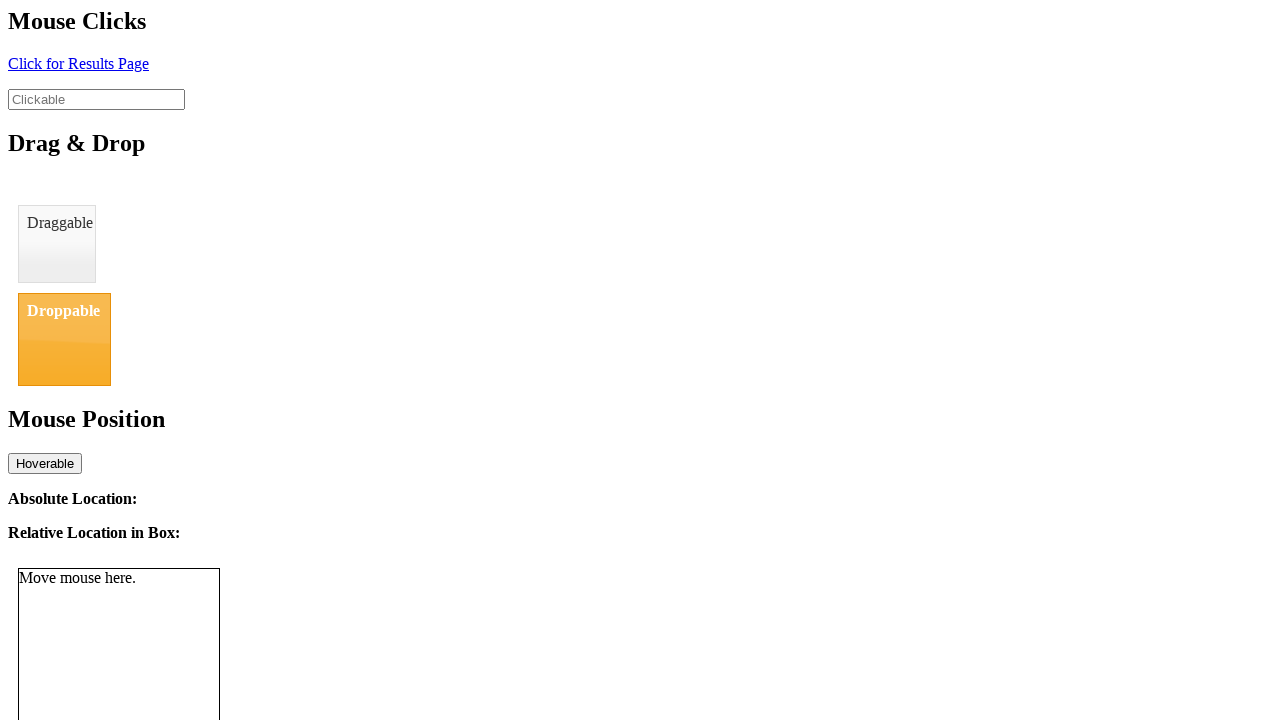

Double-clicked on the page body at (640, 275) on body
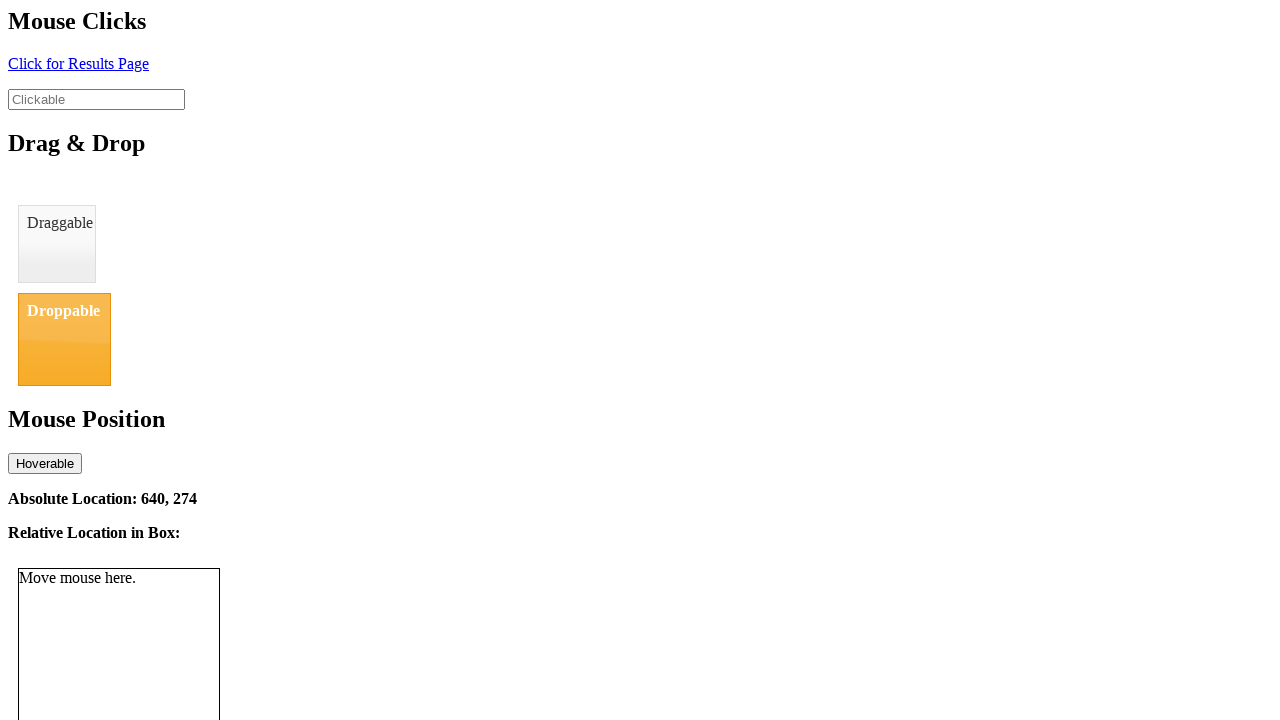

Right-clicked on the page body at (640, 275) on body
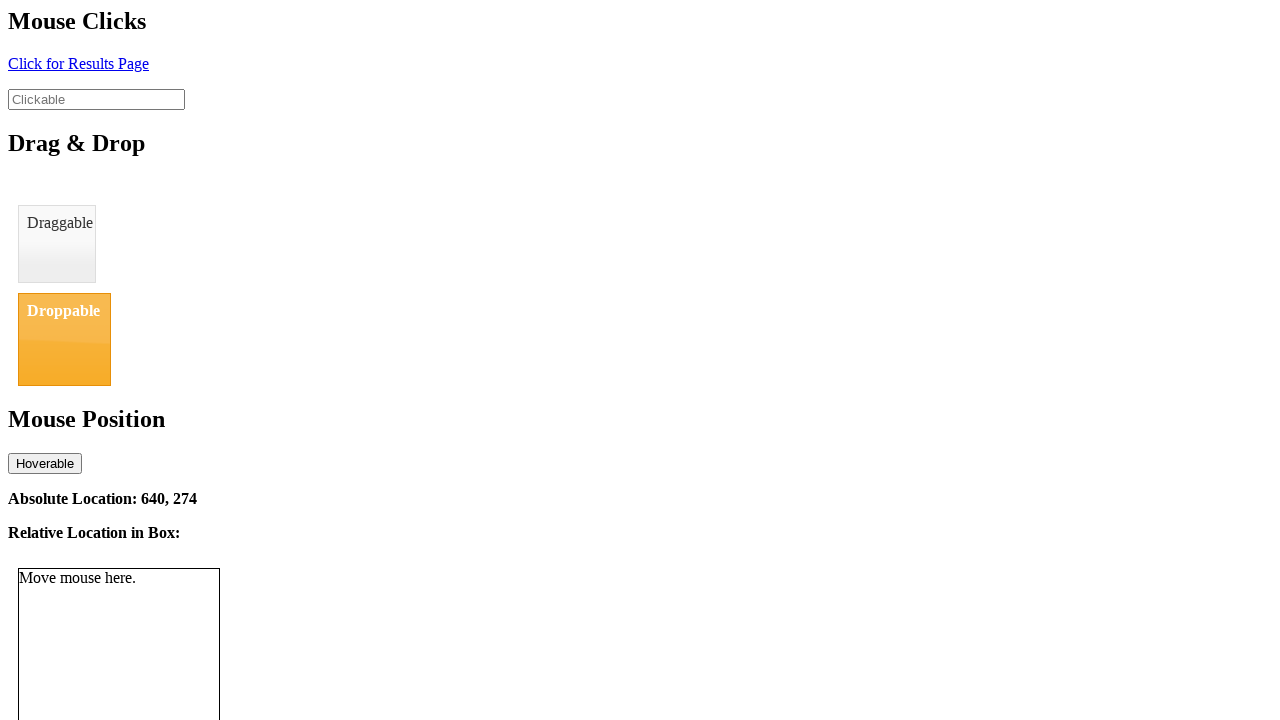

Hovered over the 'Move mouse here' element at (119, 619) on div:has-text('Move mouse here.')
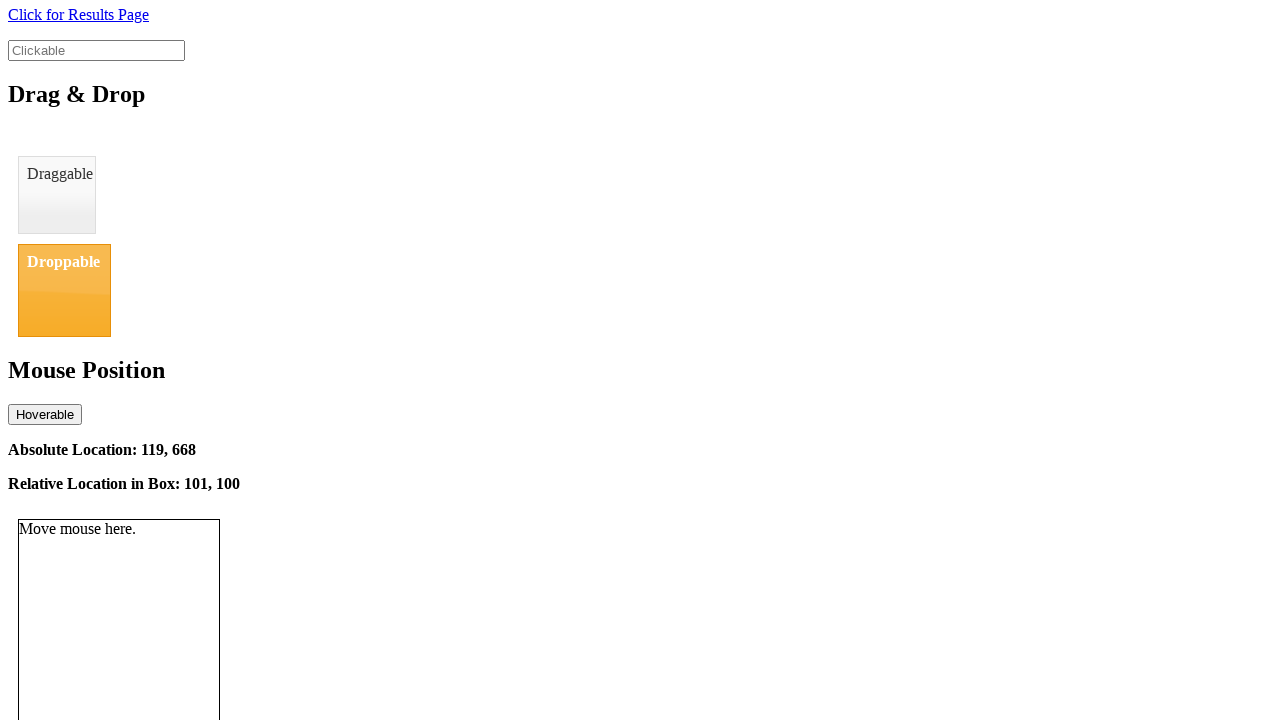

Dragged and dropped element from #draggable to #droppable at (64, 290)
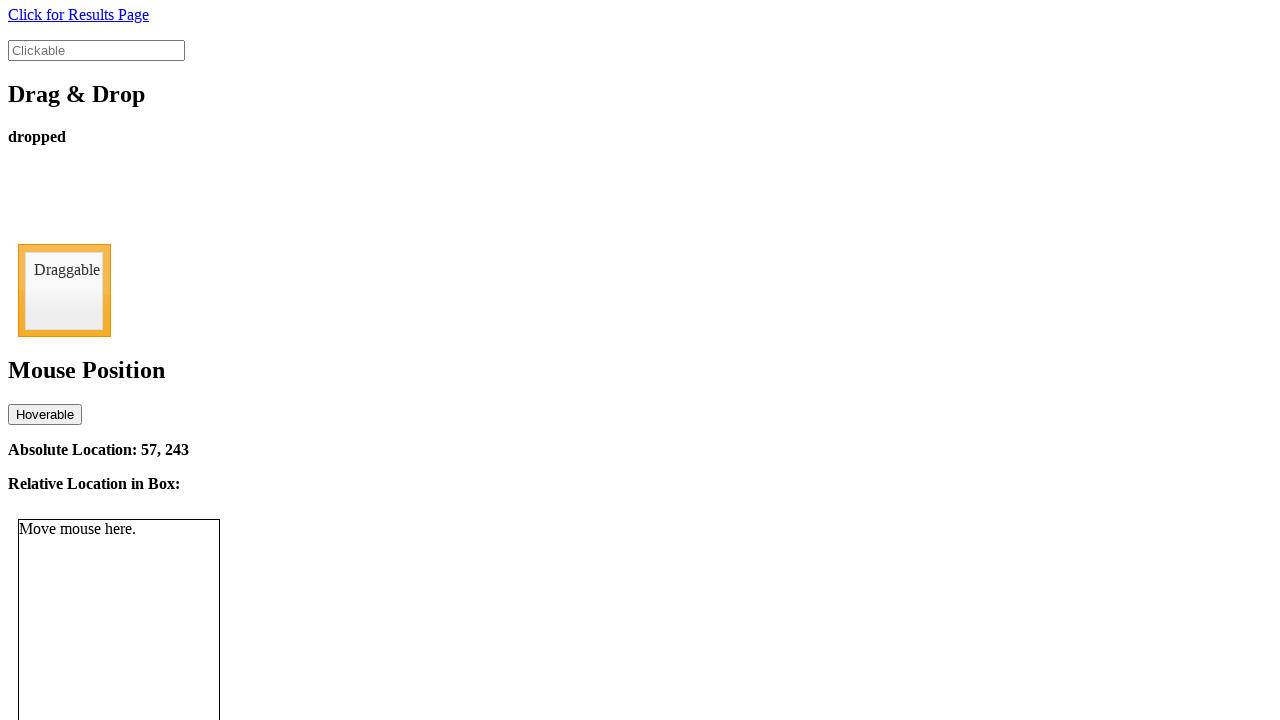

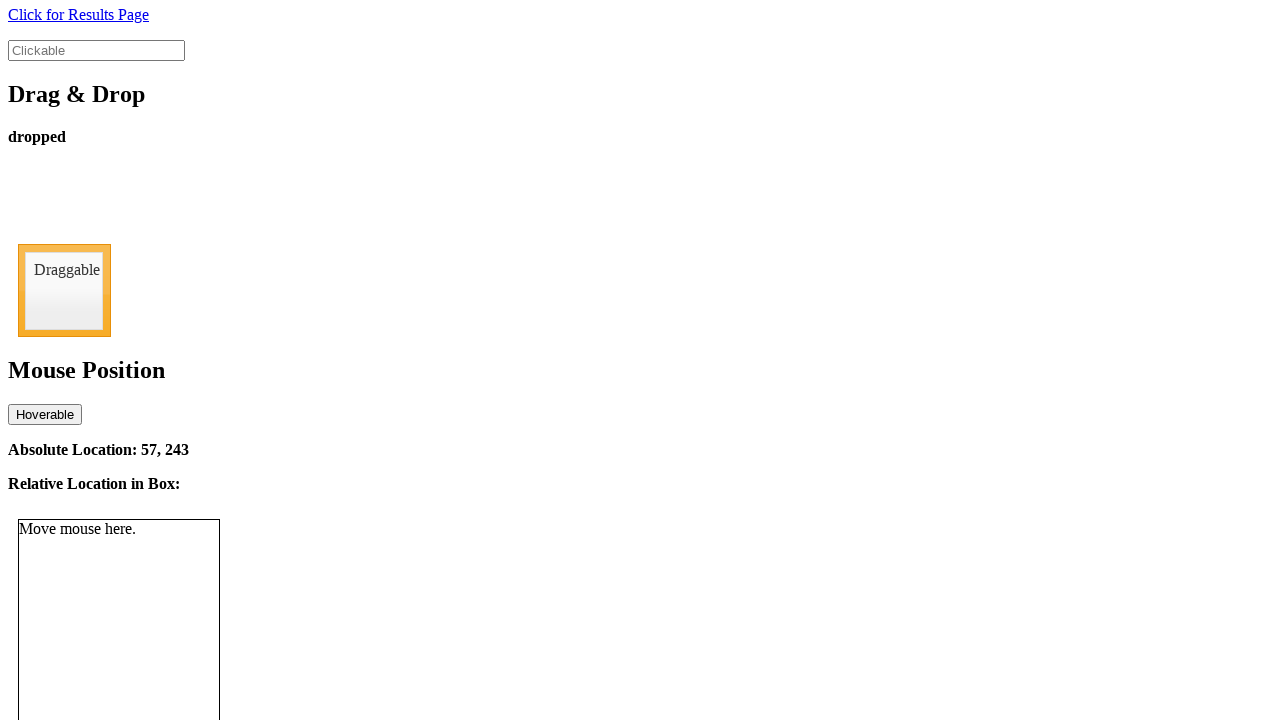